Tests JavaScript confirmation alert by clicking the confirm button, accepting the alert, and verifying the result text is displayed

Starting URL: https://practice.cydeo.com/javascript_alerts

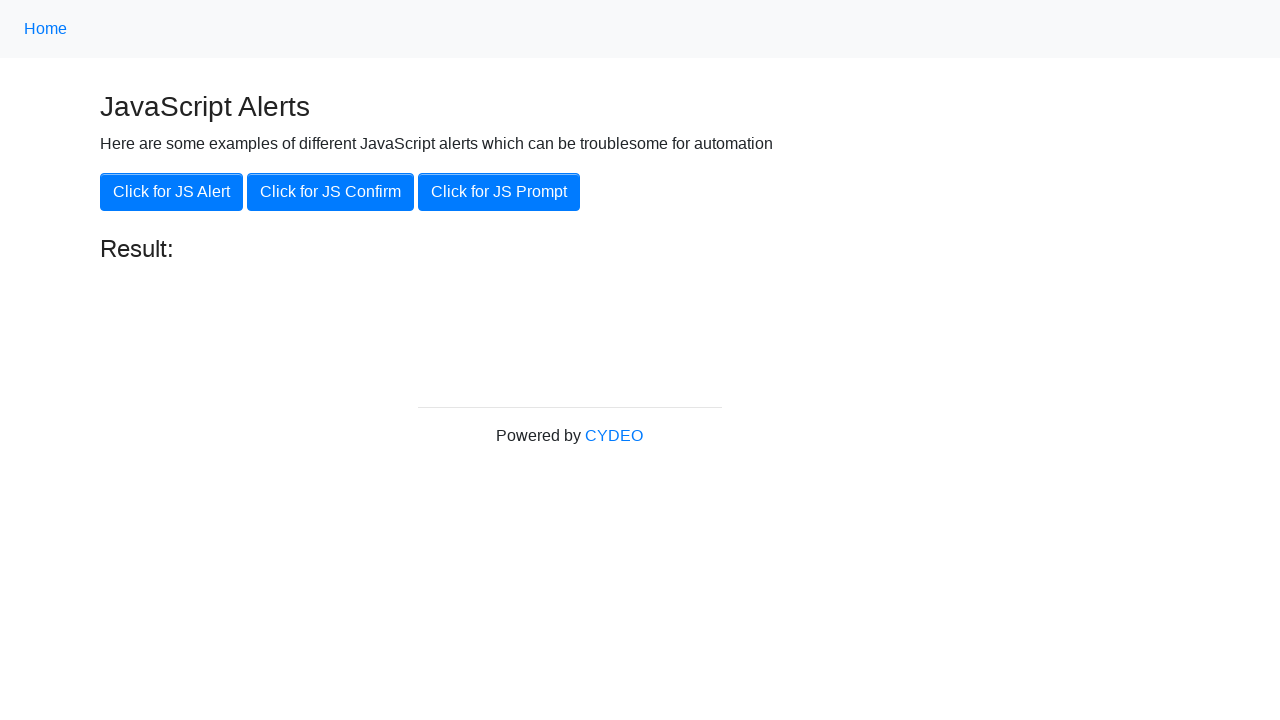

Set up dialog handler to accept confirmation alerts
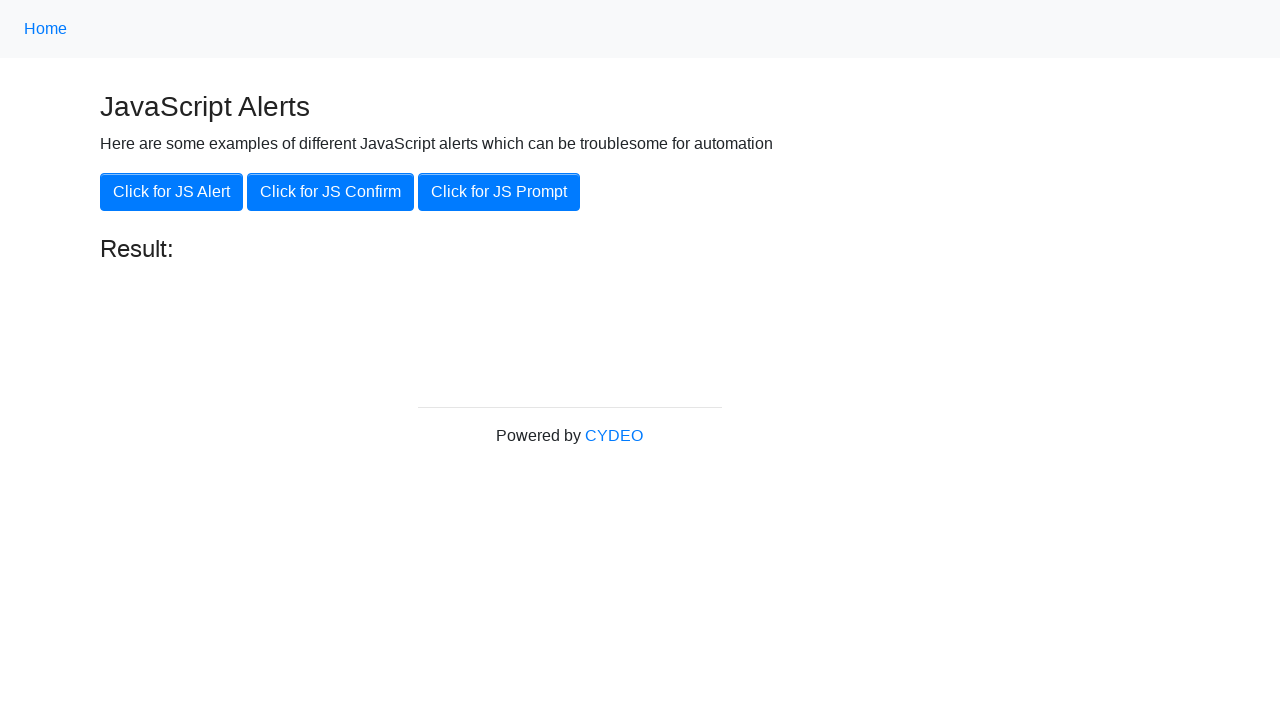

Clicked the 'Click for JS Confirm' button to trigger confirmation alert at (330, 192) on xpath=//button[.='Click for JS Confirm']
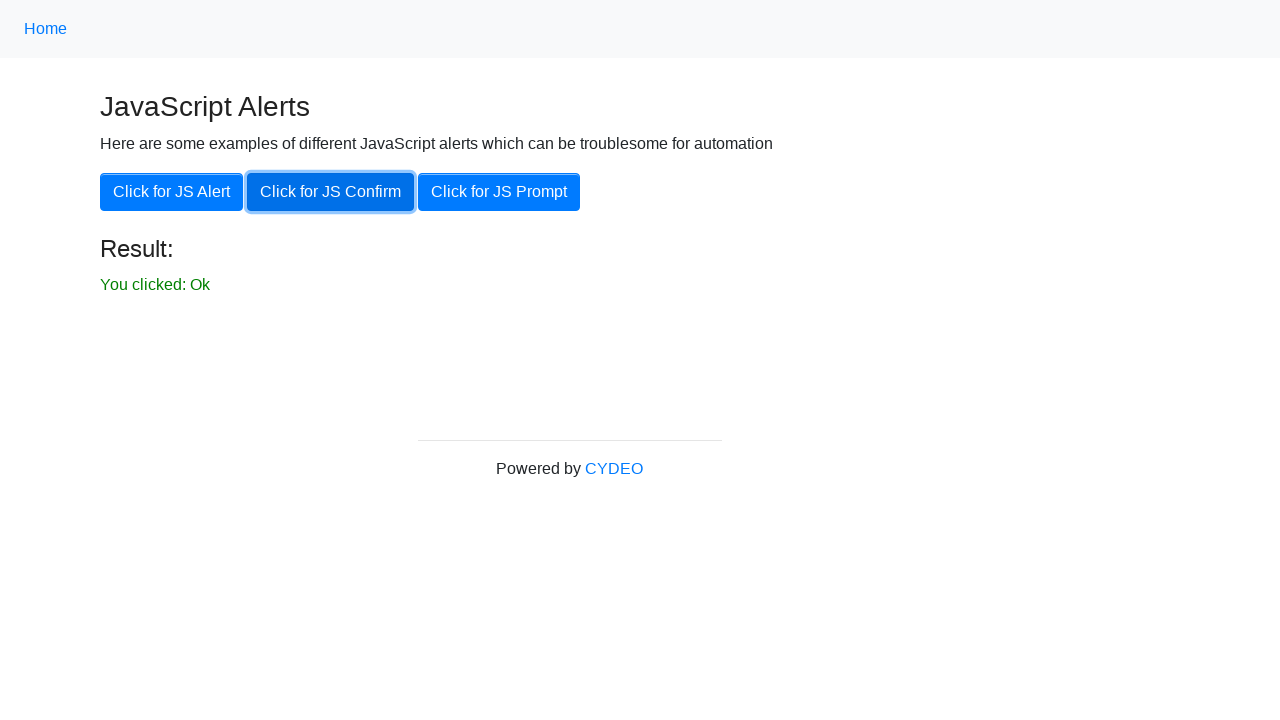

Waited for result text element to become visible
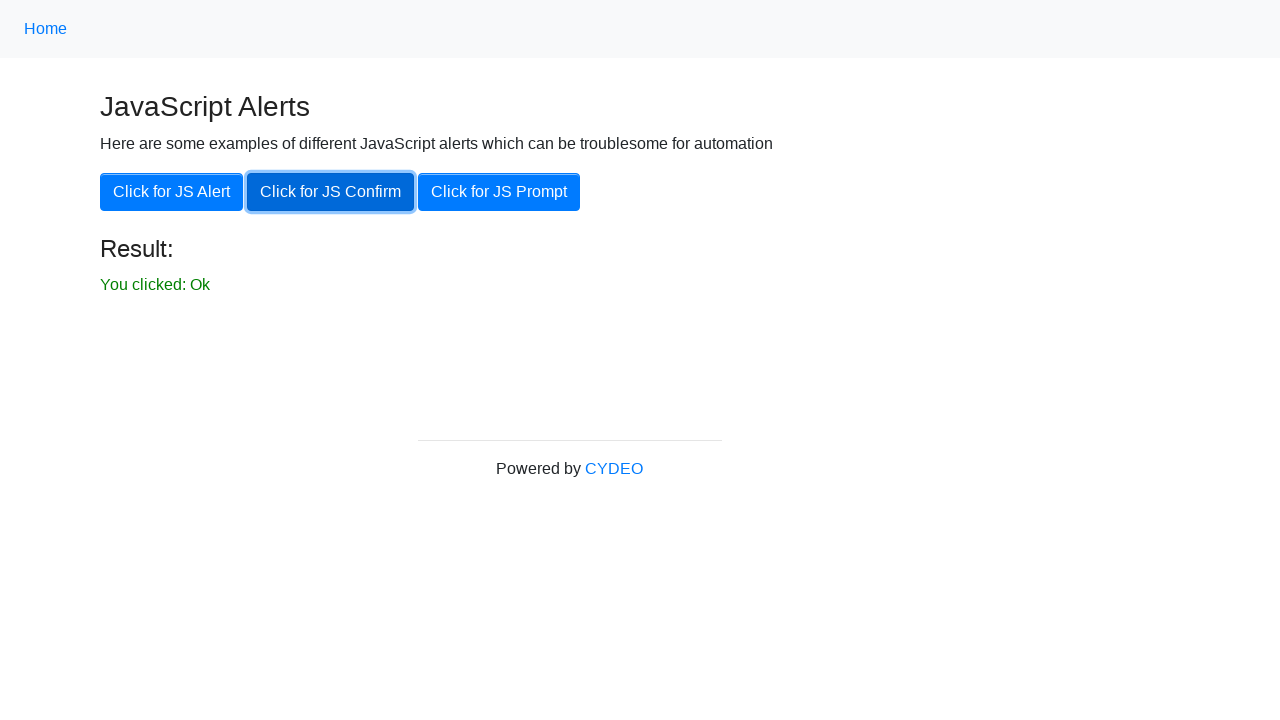

Verified result text is visible after accepting confirmation alert
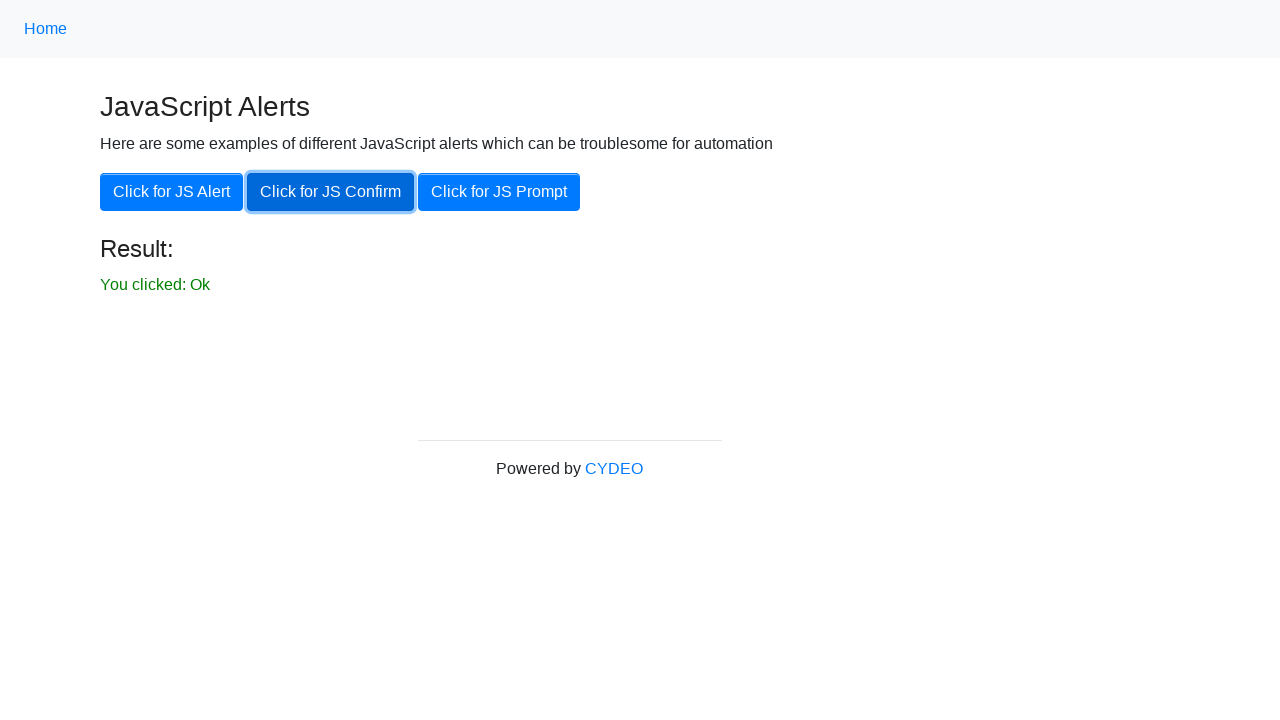

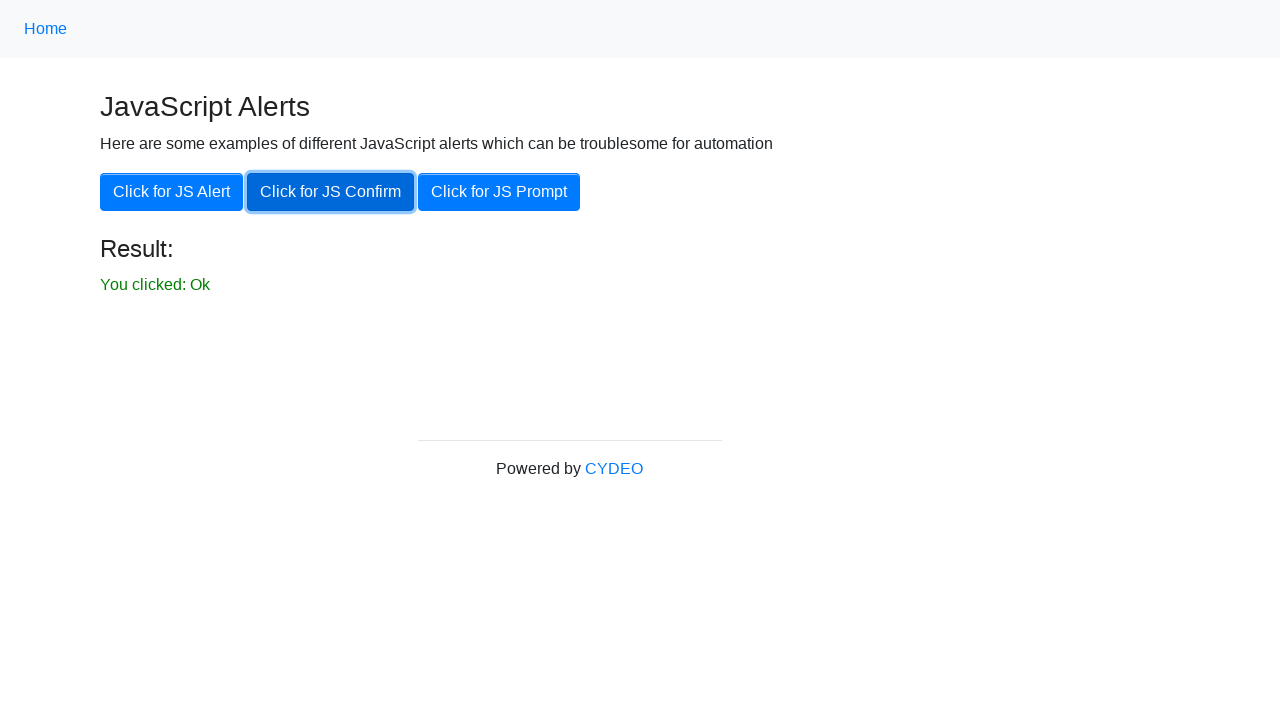